Navigates to the Chennai Super Kings cricket team website and verifies the page loads

Starting URL: https://www.chennaisuperkings.com/

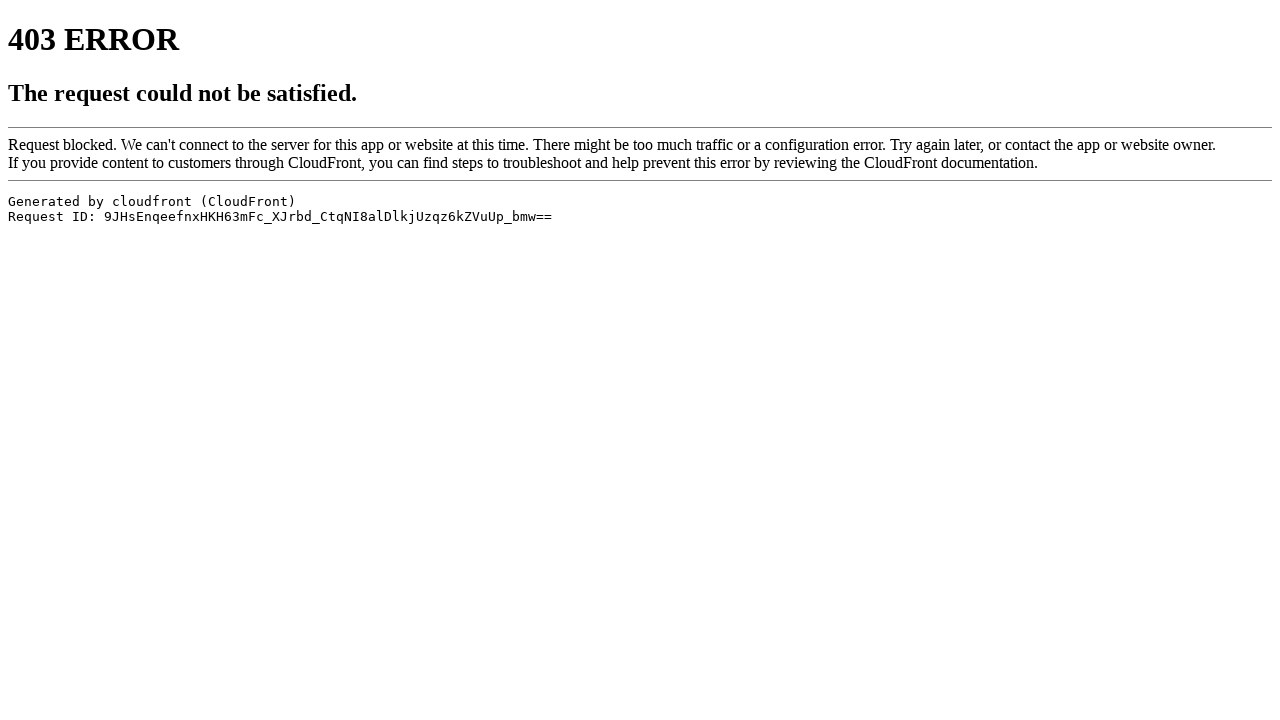

Navigated to Chennai Super Kings website
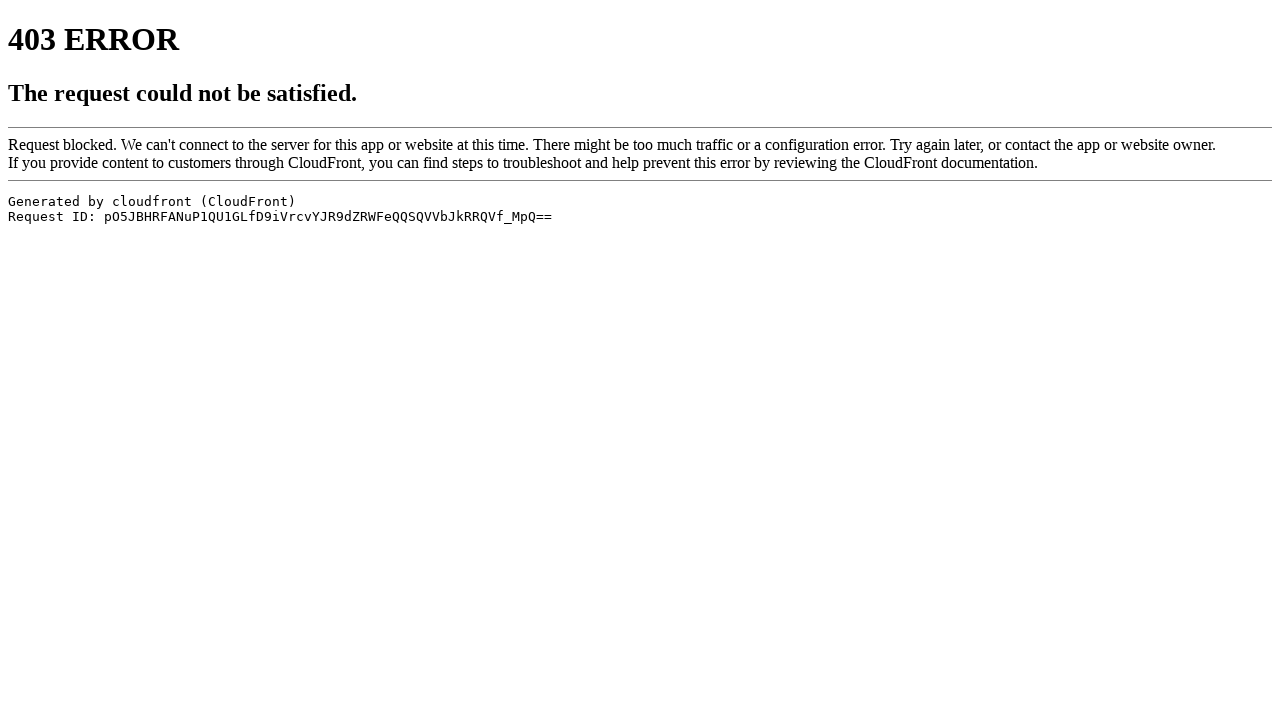

Waited for page to reach network idle state
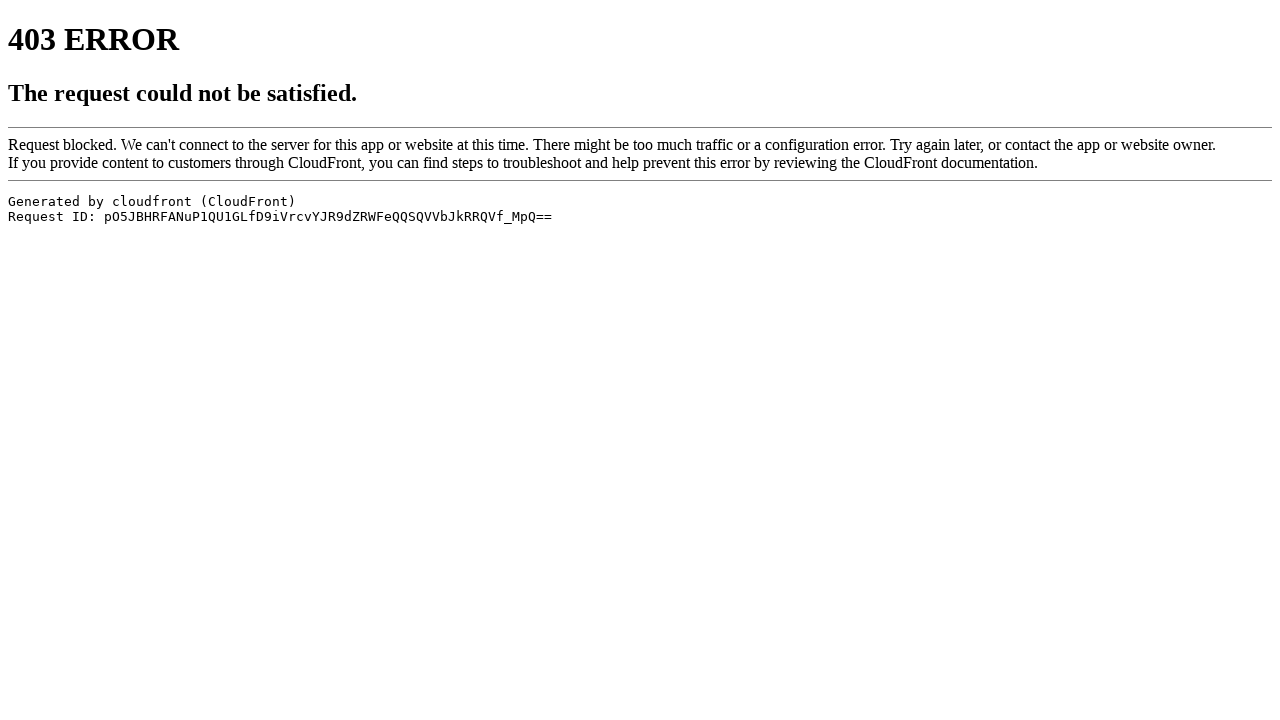

Verified page body is visible and loaded
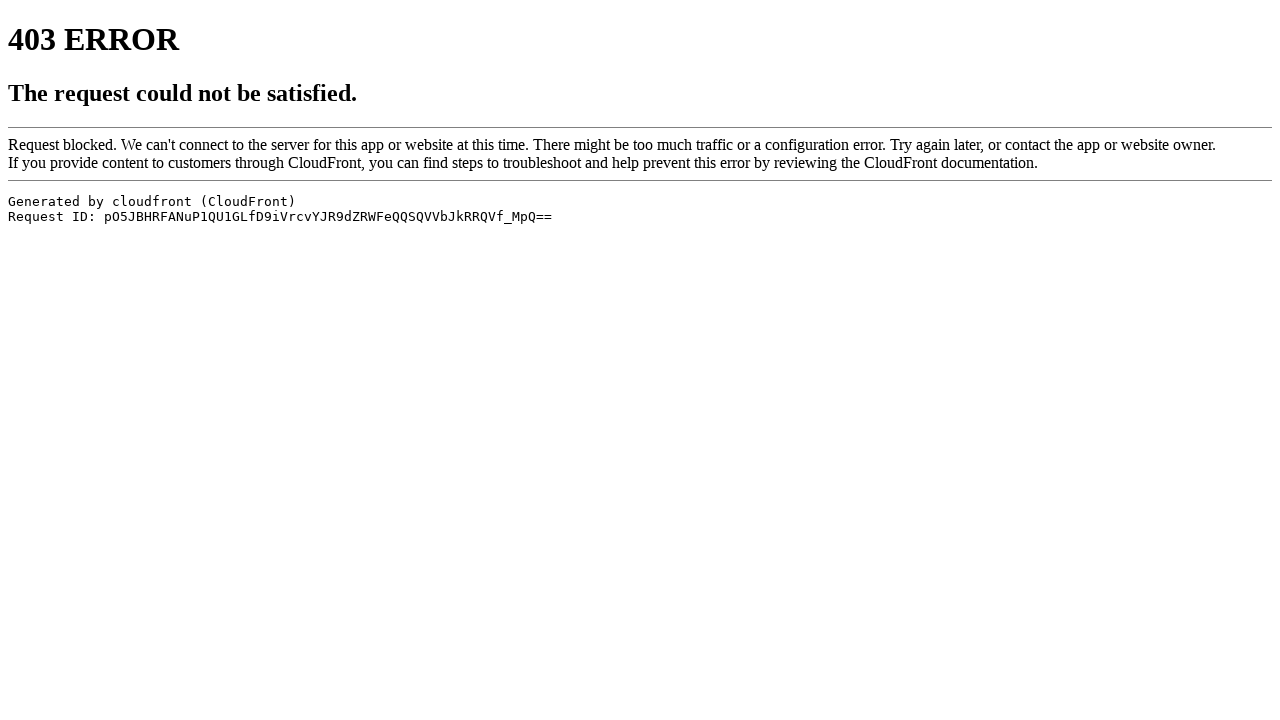

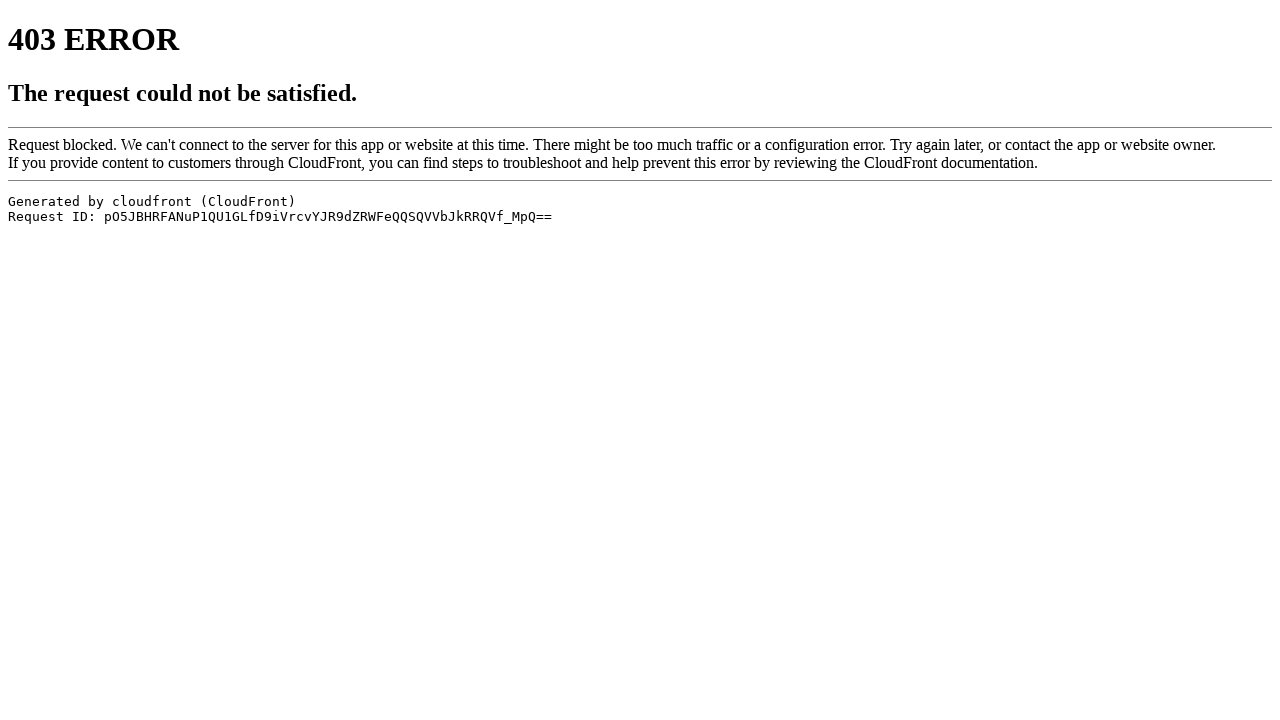